Tests unmarking items as complete by unchecking their toggle buttons

Starting URL: https://demo.playwright.dev/todomvc

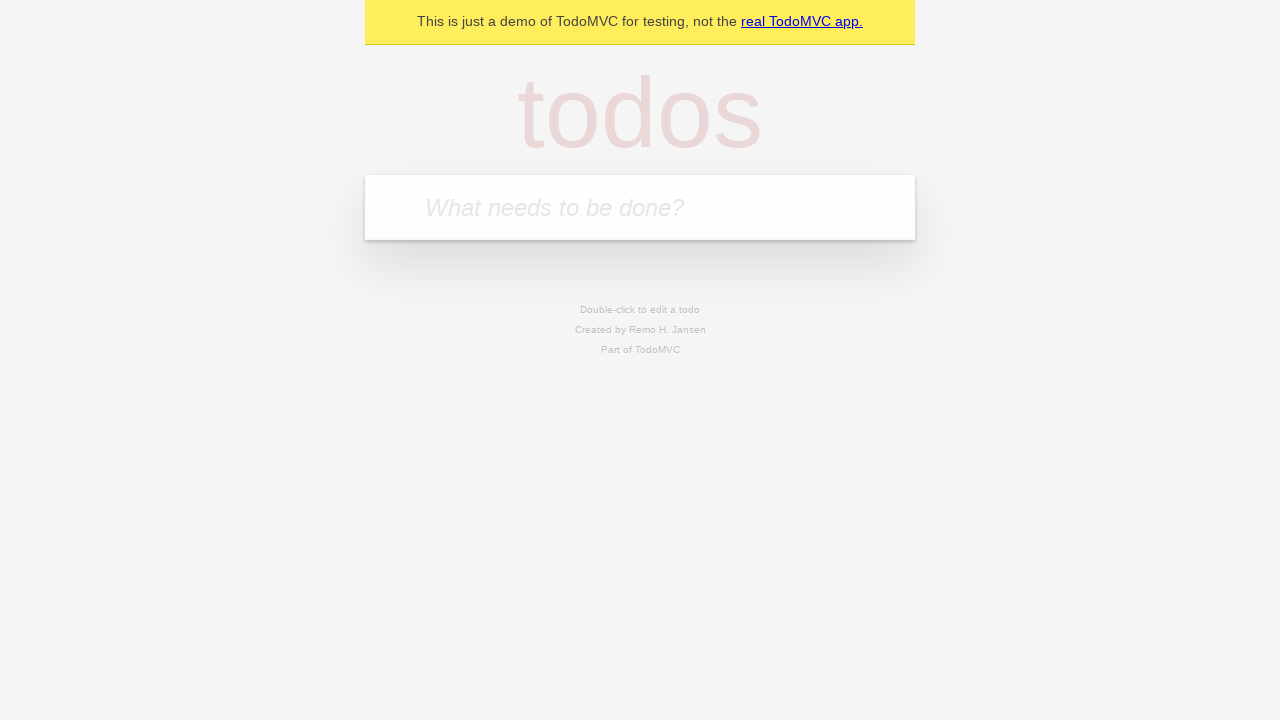

Filled new todo input with 'buy some cheese' on .new-todo
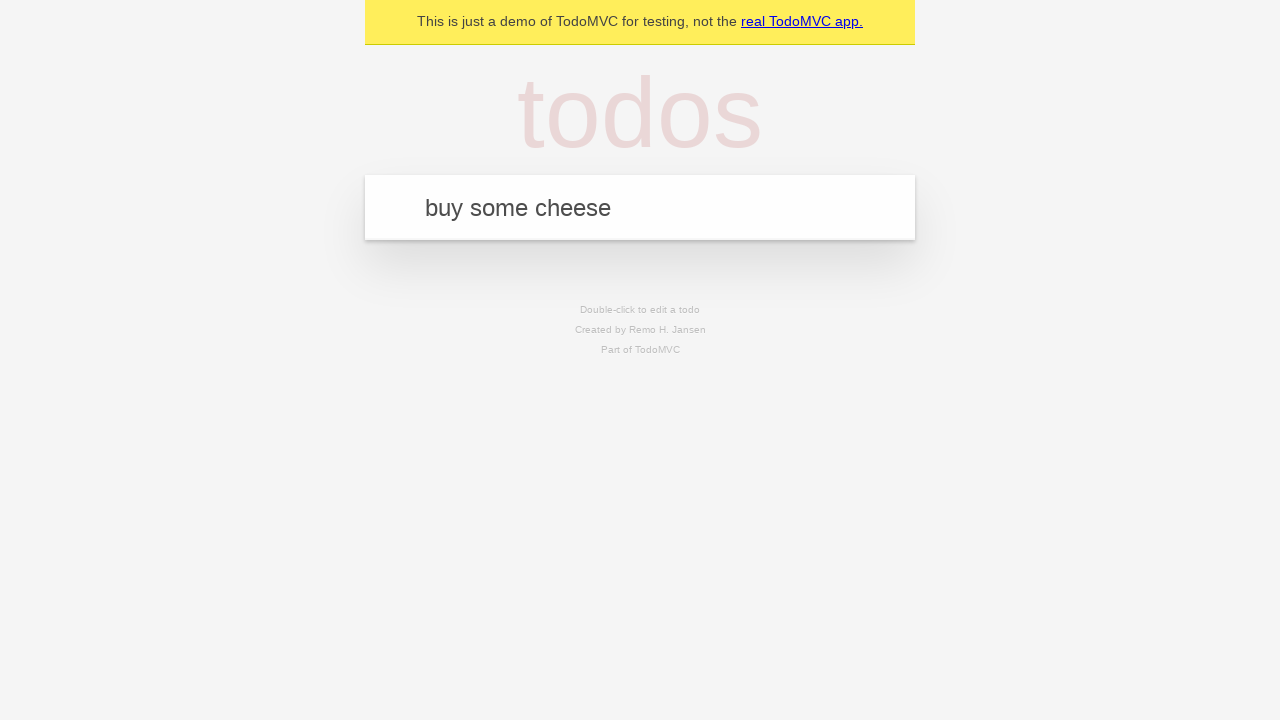

Pressed Enter to create first todo item on .new-todo
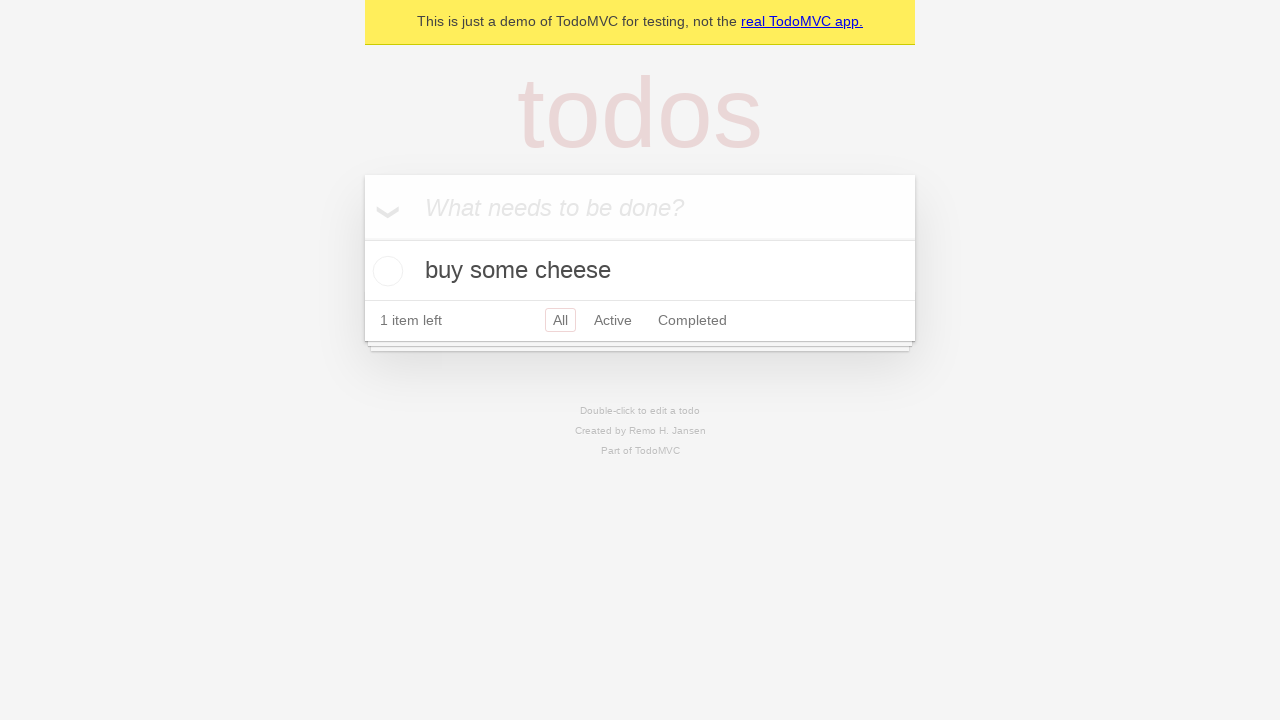

Filled new todo input with 'feed the cat' on .new-todo
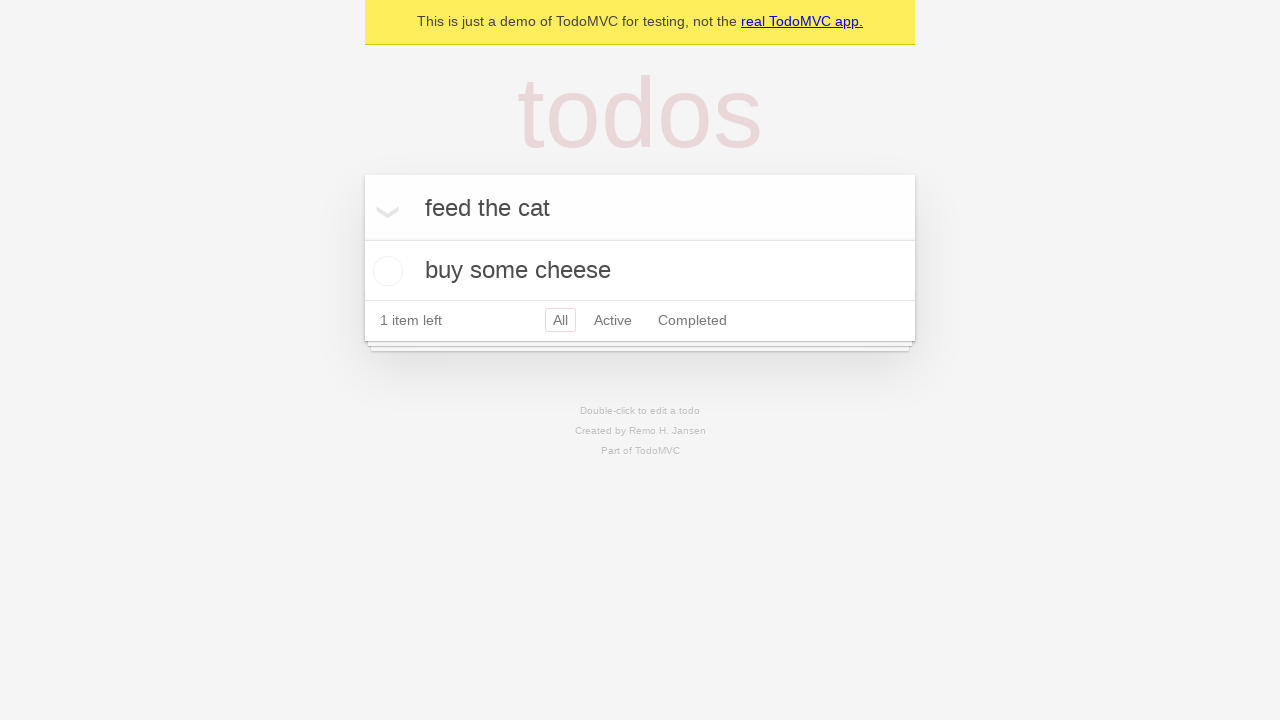

Pressed Enter to create second todo item on .new-todo
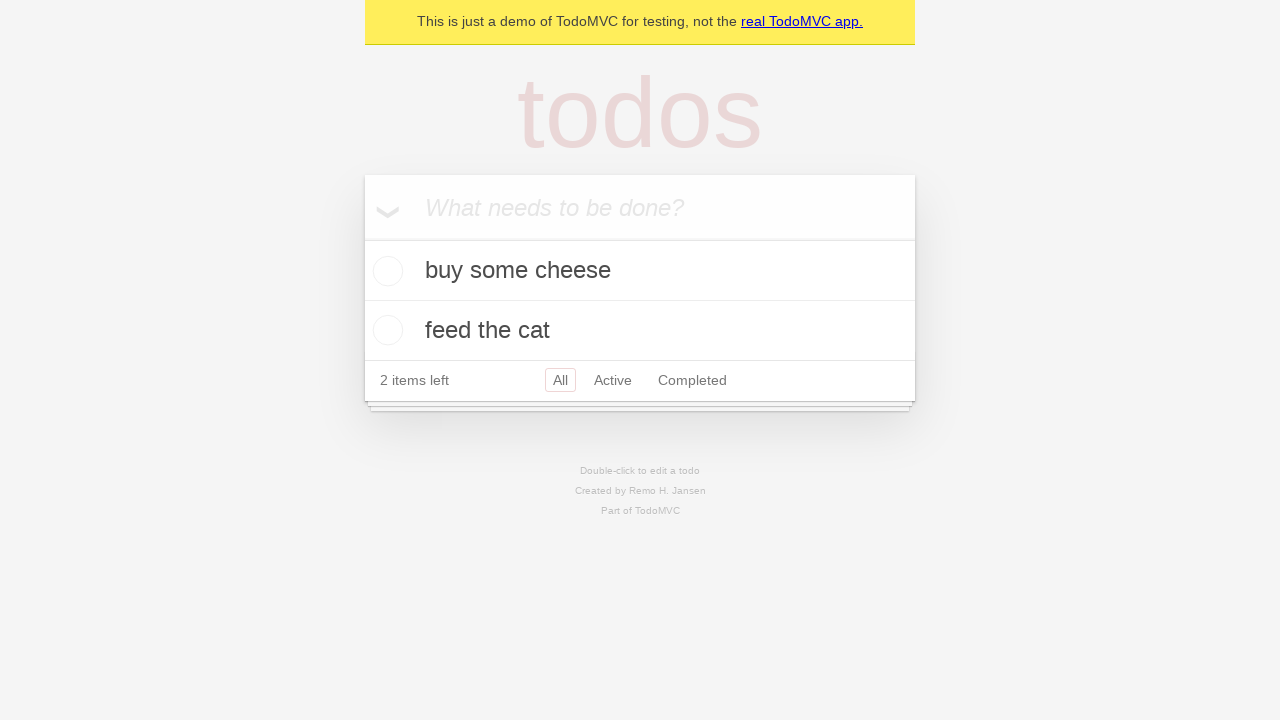

Checked the first todo item to mark it as complete at (385, 271) on .todo-list li >> nth=0 >> .toggle
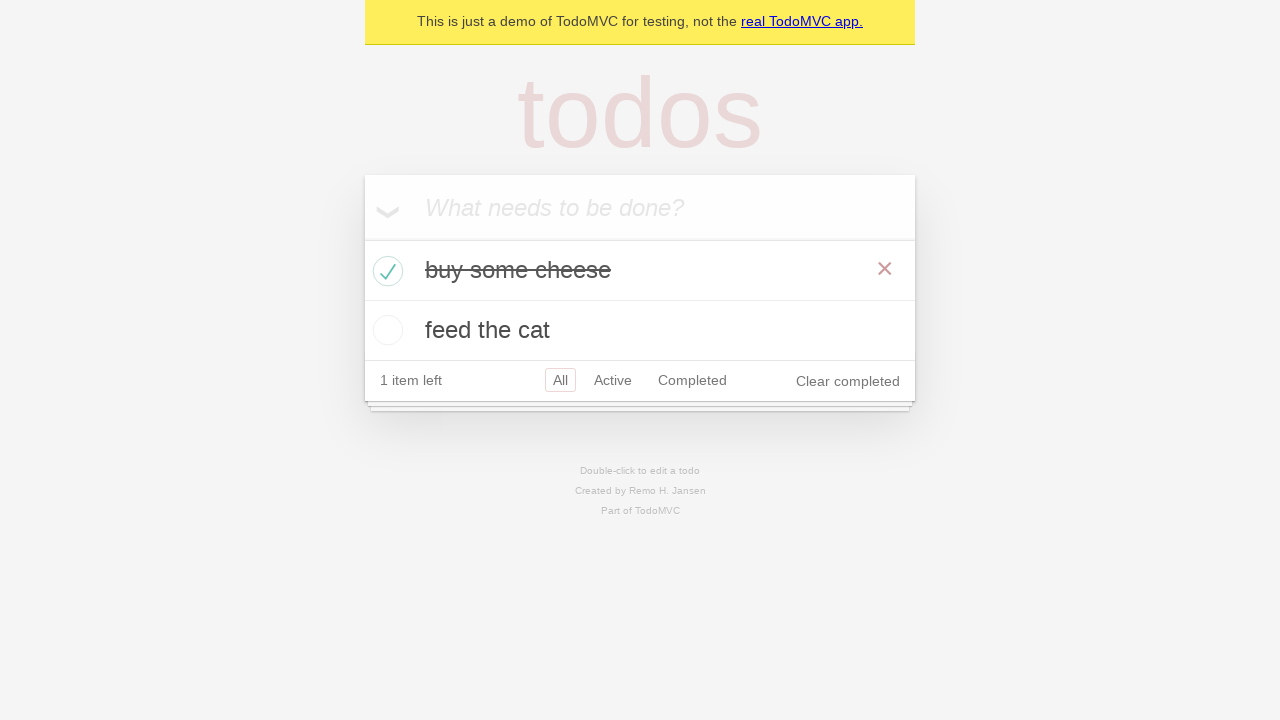

Unchecked the first todo item to mark it as incomplete at (385, 271) on .todo-list li >> nth=0 >> .toggle
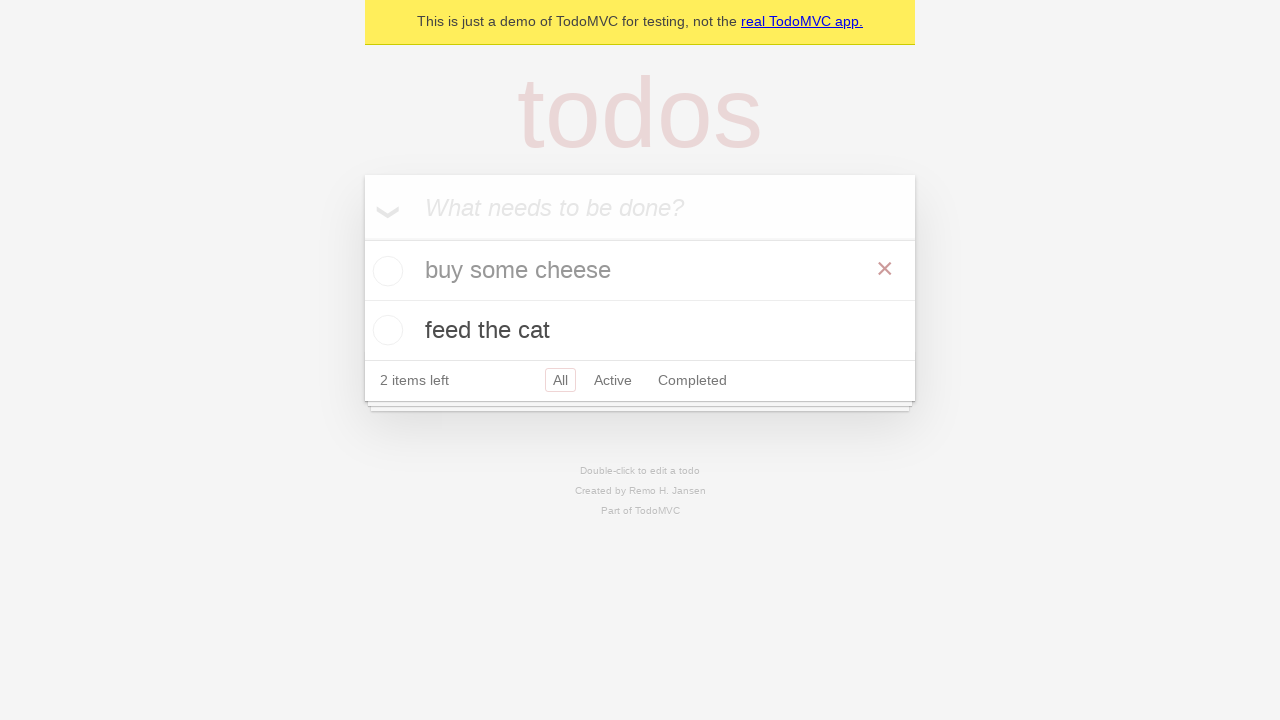

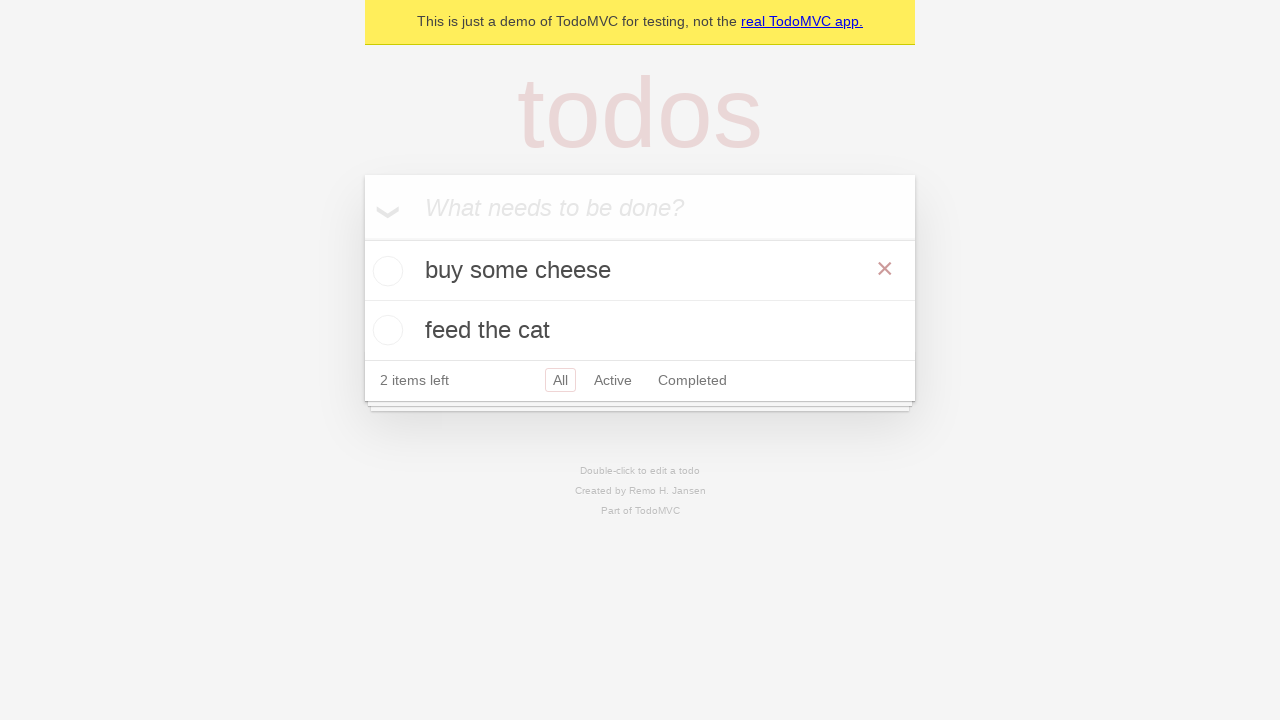